Tests browser window position management by maximizing the window, retrieving the current position, and then setting a new window position.

Starting URL: https://www.jaguar.in/index.html

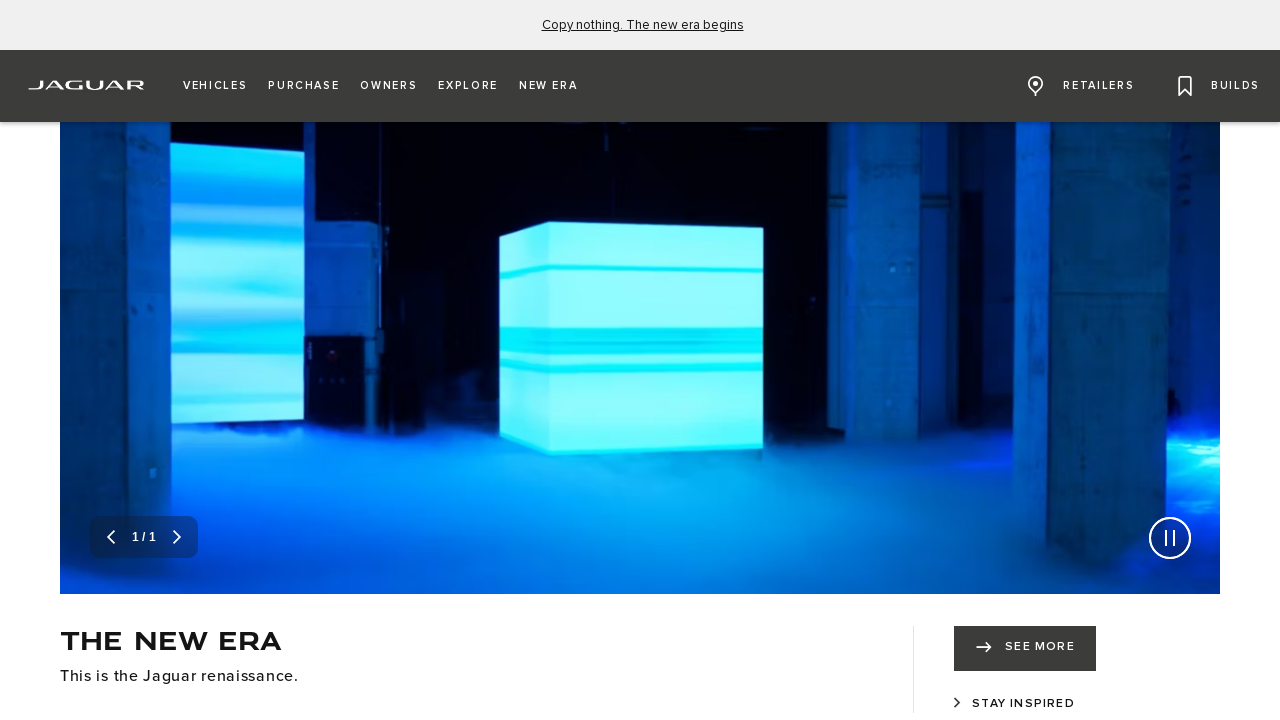

Set viewport size to 1920x1080 to maximize browser window
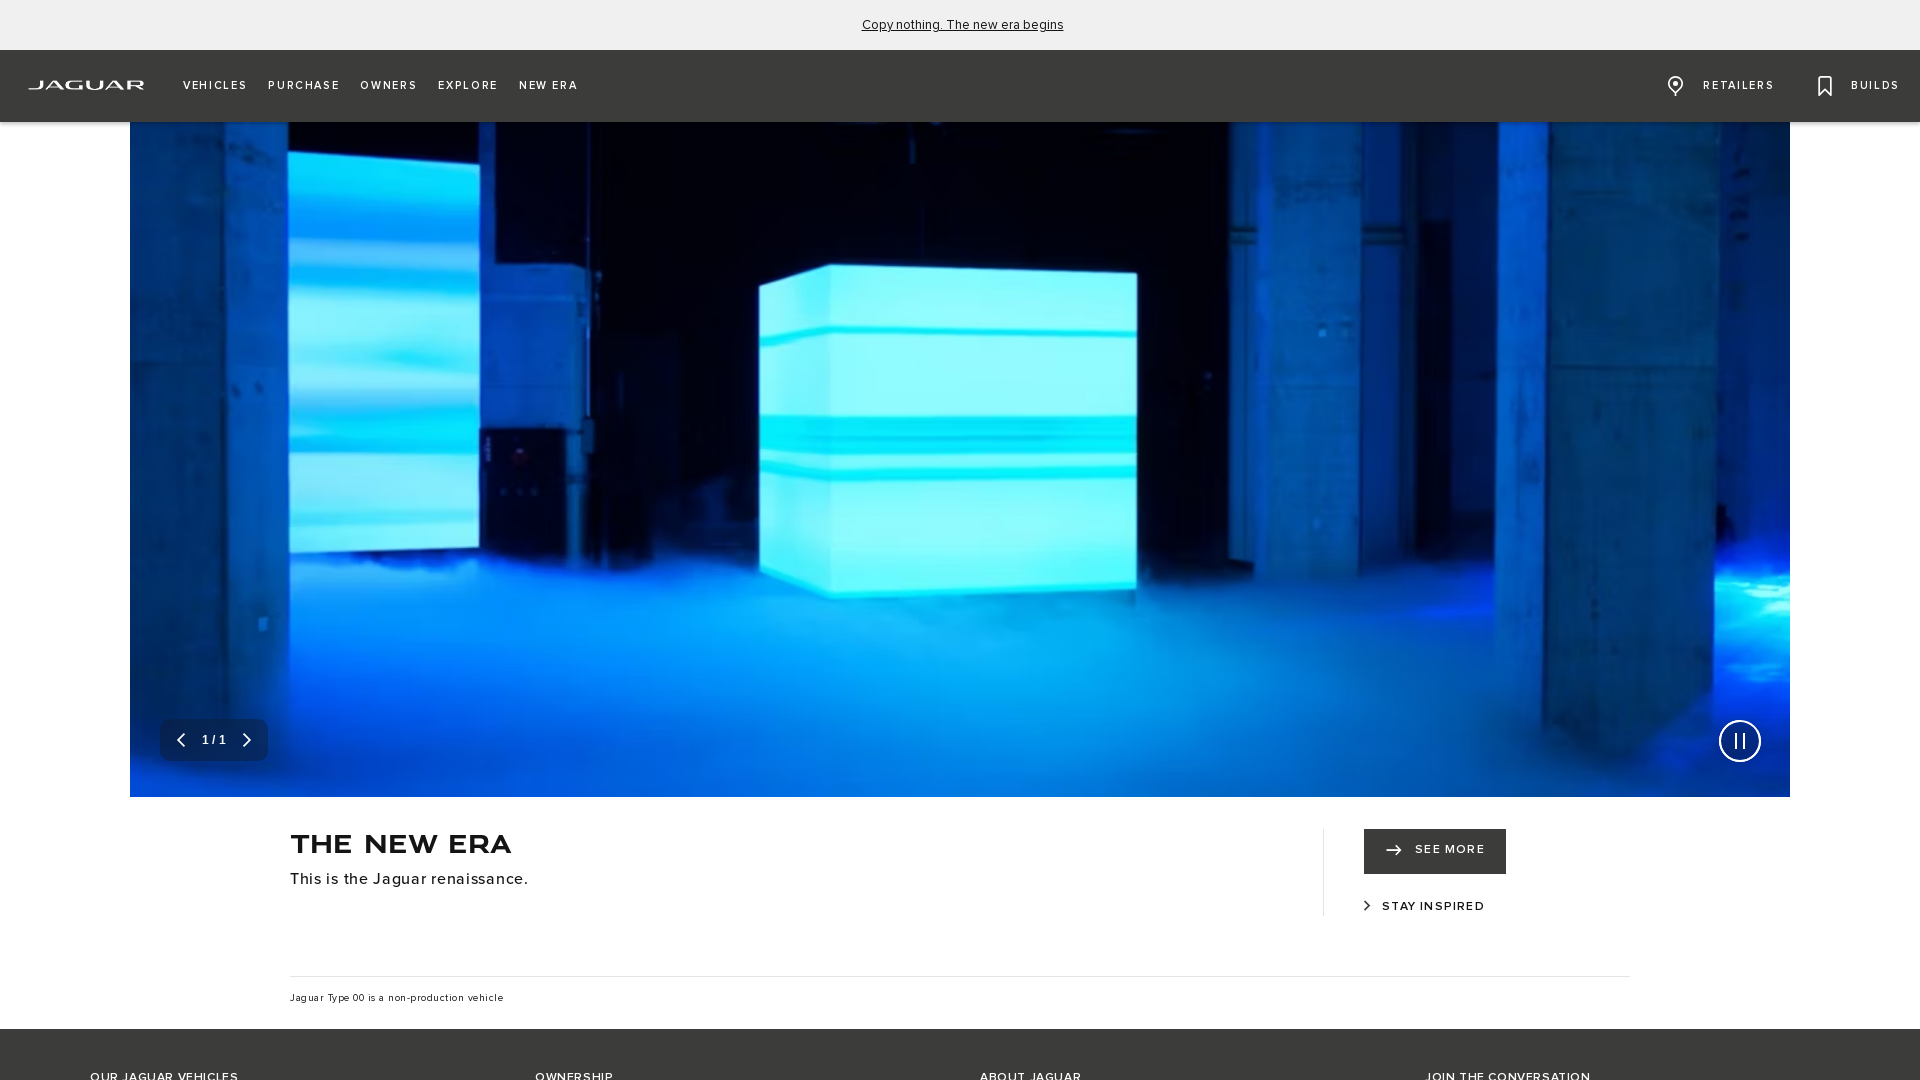

Retrieved current viewport size: 1920x1080
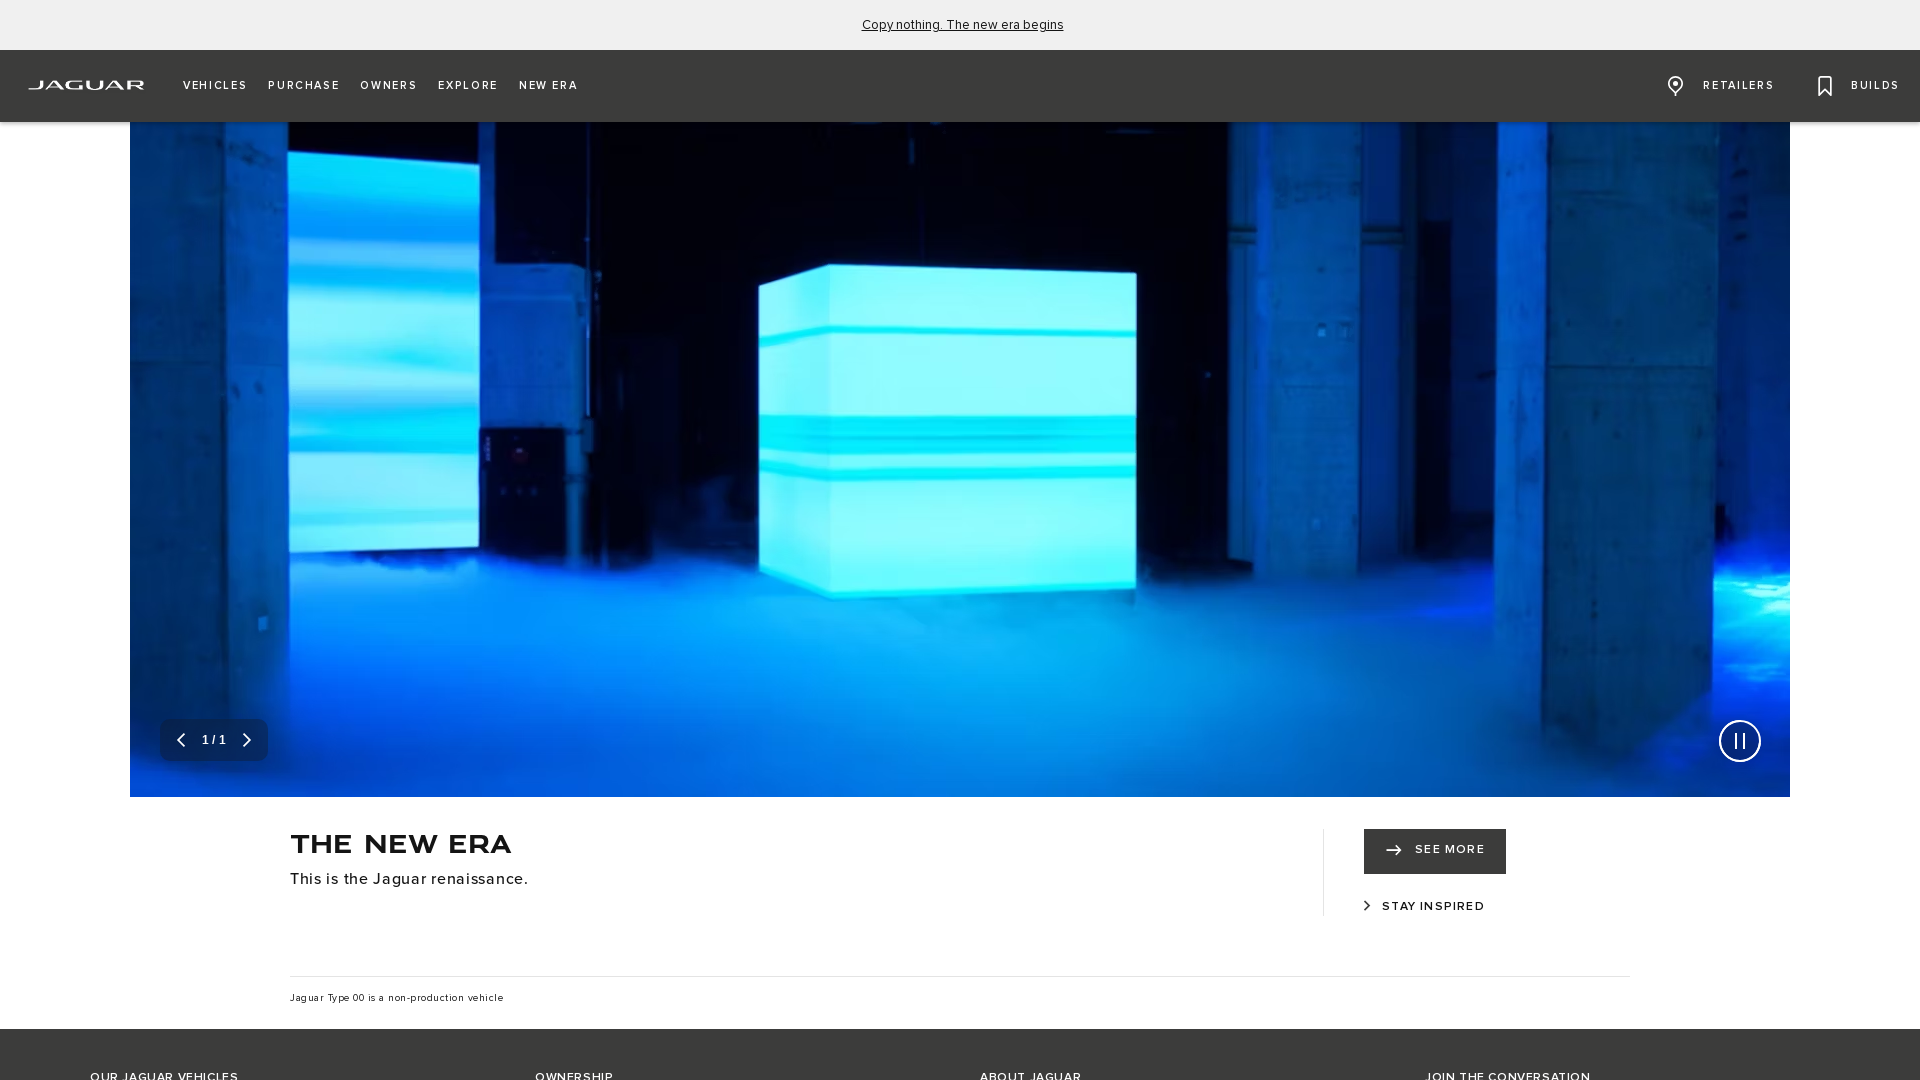

Waited for 2 seconds
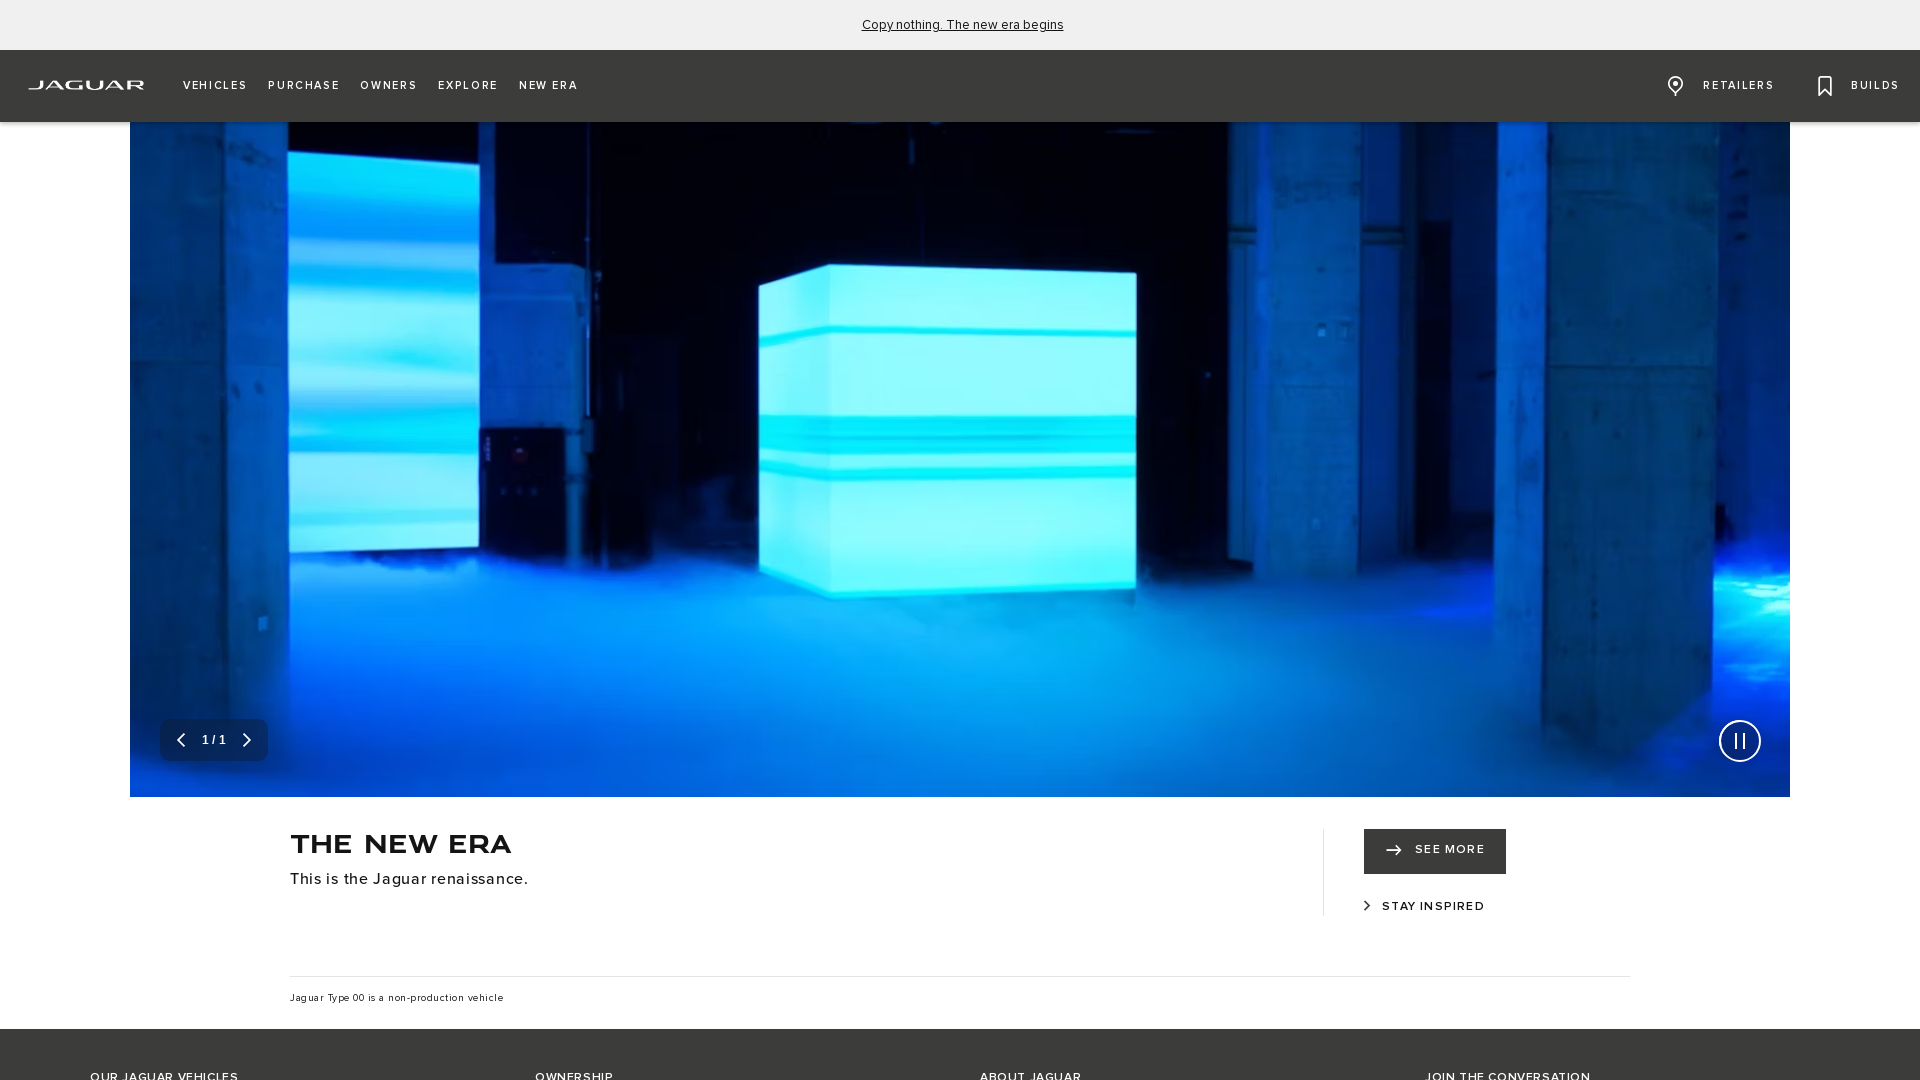

Set new viewport size to 800x600
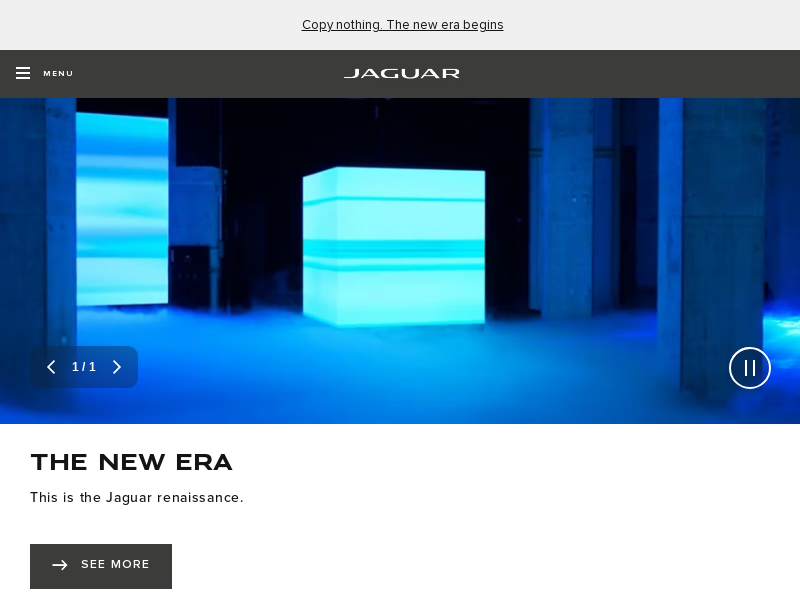

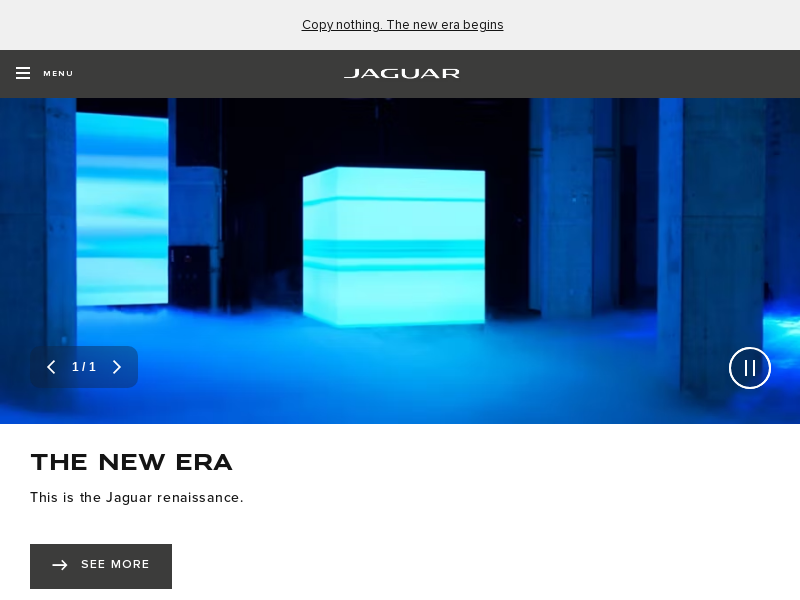